Tests Swiggy website by navigating to the homepage, retrieving page title and URL, then entering a location in the search field.

Starting URL: https://www.swiggy.com/

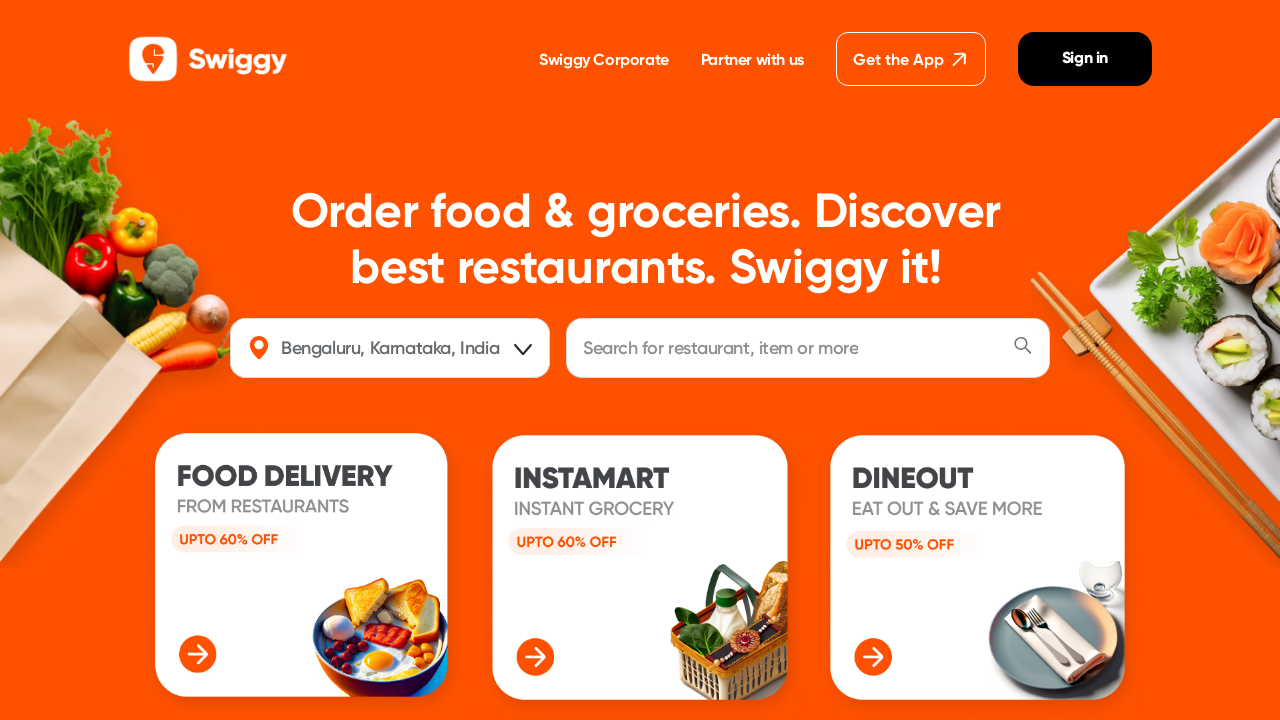

Retrieved page title: Order Food & Groceries. Discover the best restaurants. Swiggy it!
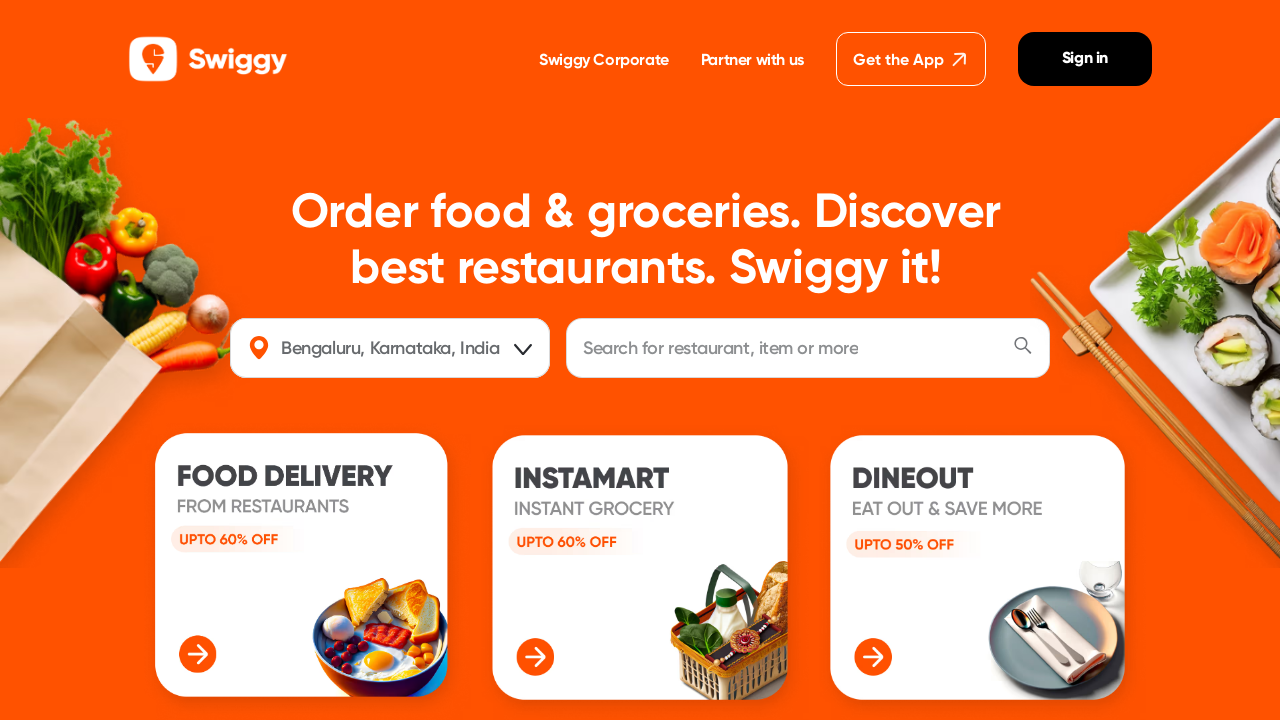

Retrieved current URL: https://www.swiggy.com/
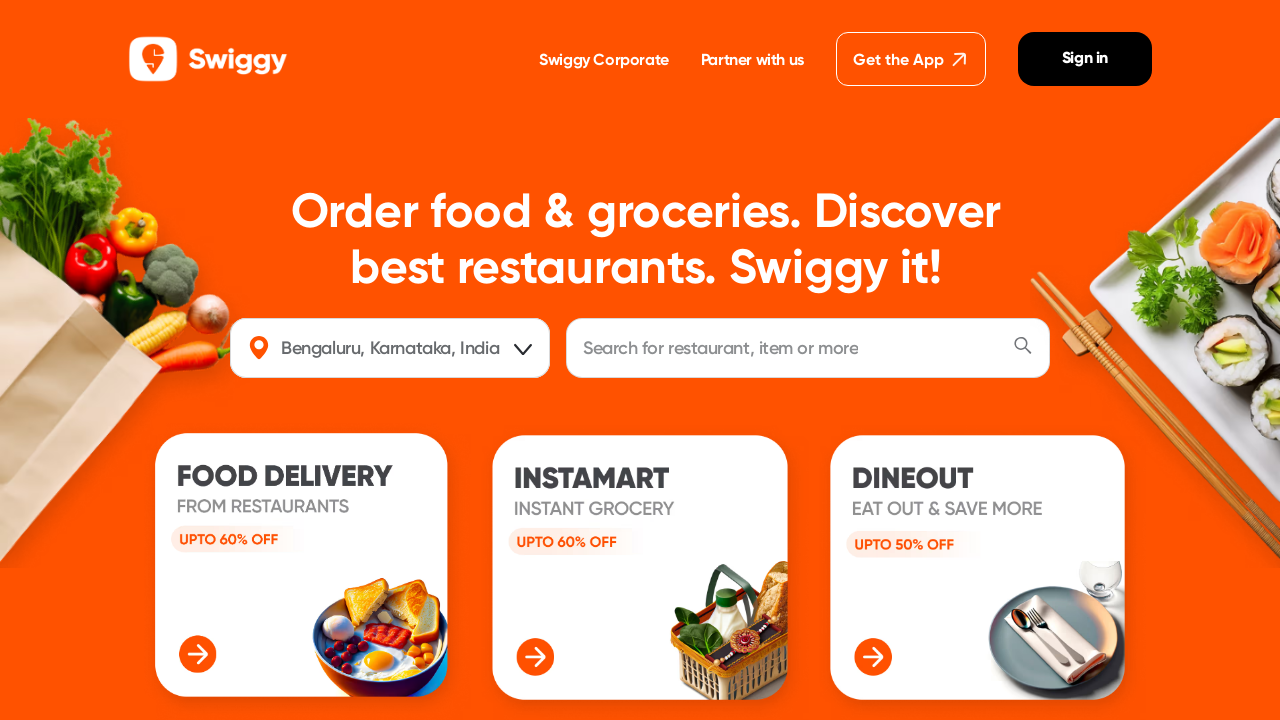

Search input field became visible
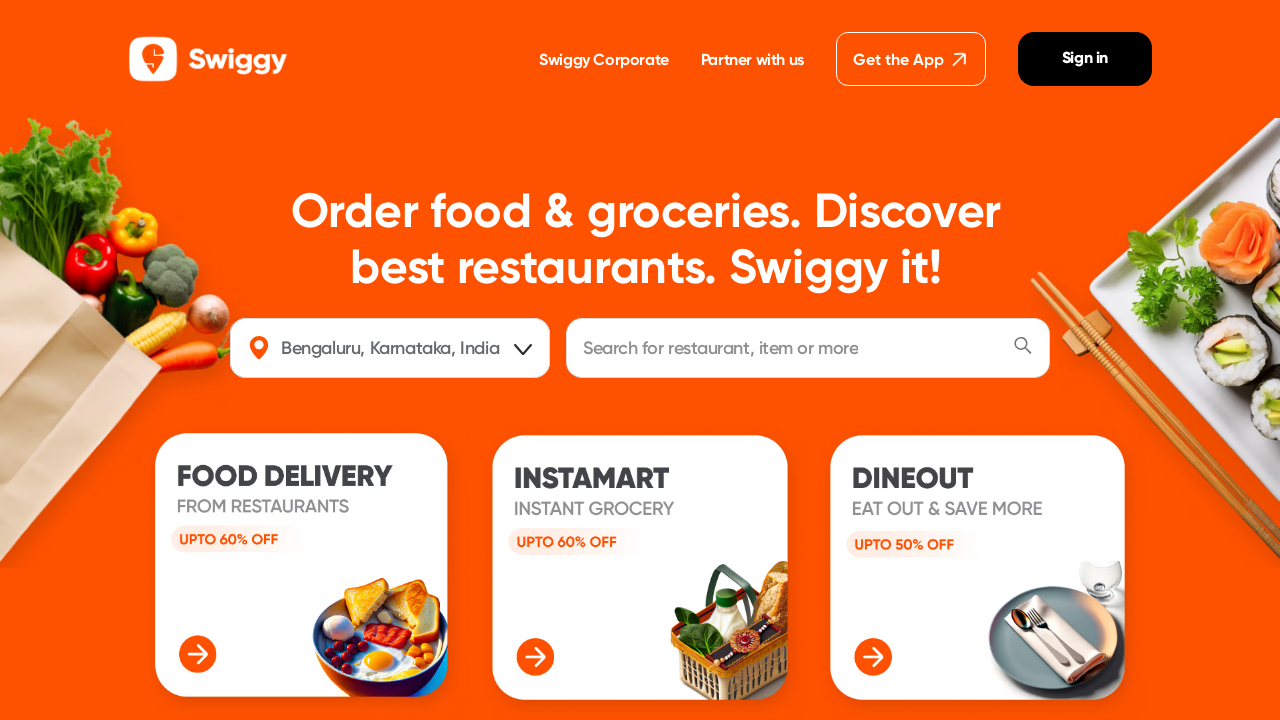

Filled search field with location 'Bangalore' on input[type='text']
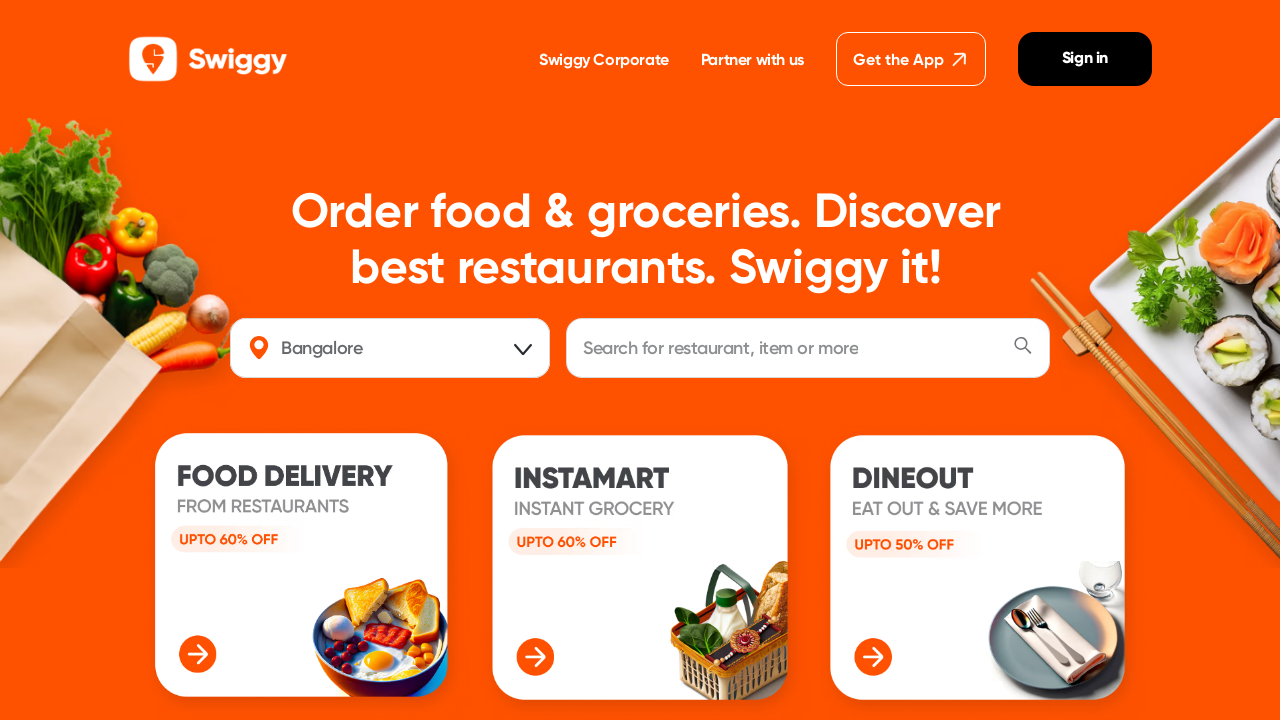

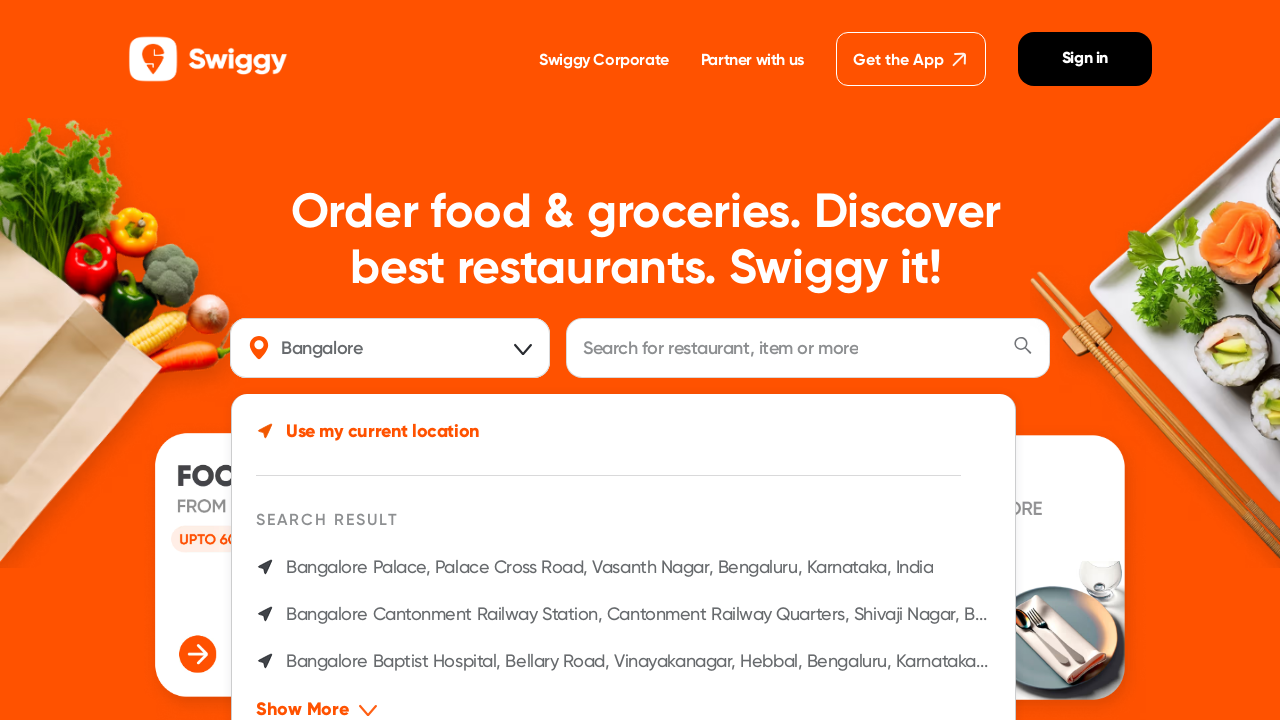